Tests a tarot card reading application by entering a question, selecting a one-card spread, shuffling and spreading cards, selecting a card, and requesting AI interpretation.

Starting URL: https://test-studio-firebase.vercel.app/tarot

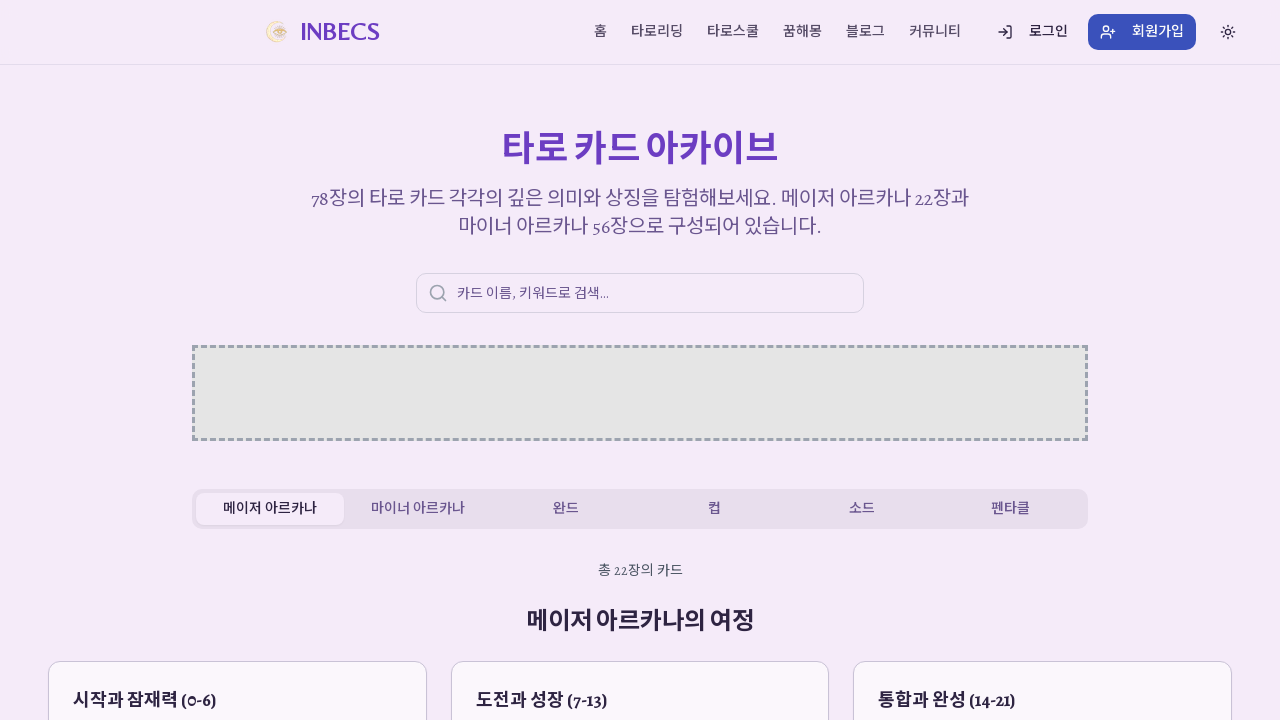

Waited for page to reach networkidle state
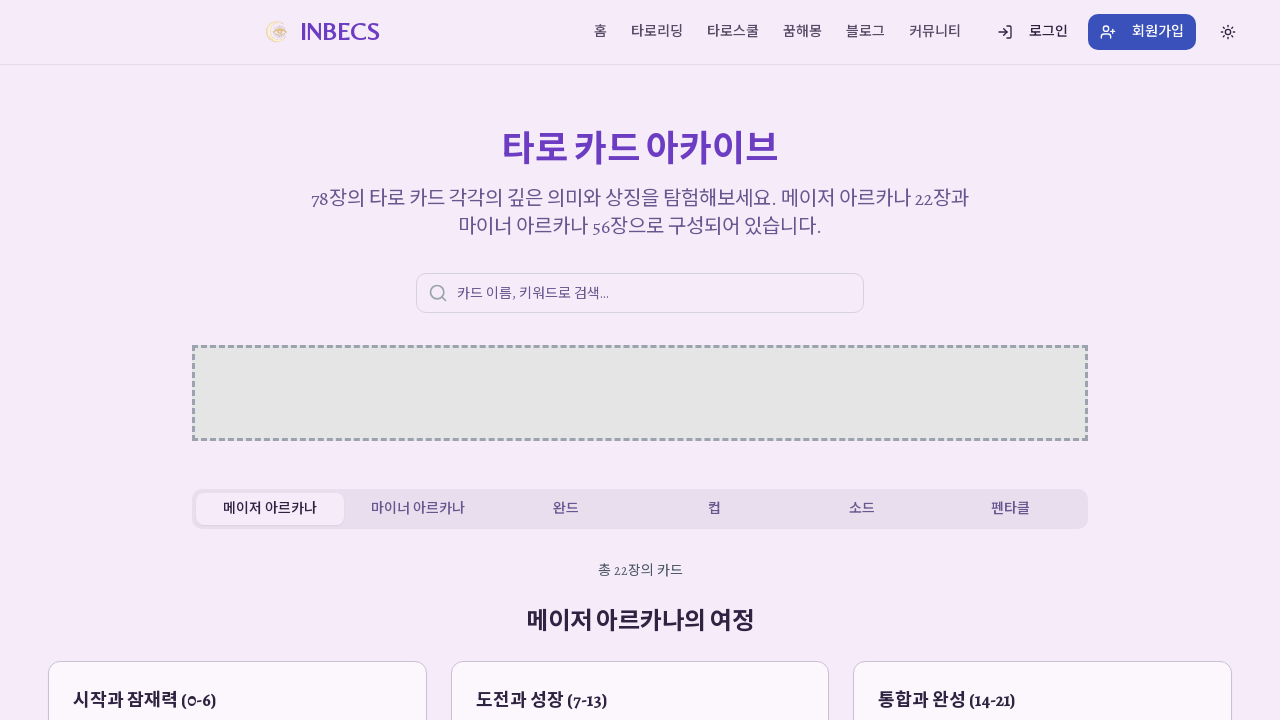

Waited 3 seconds for page to fully load
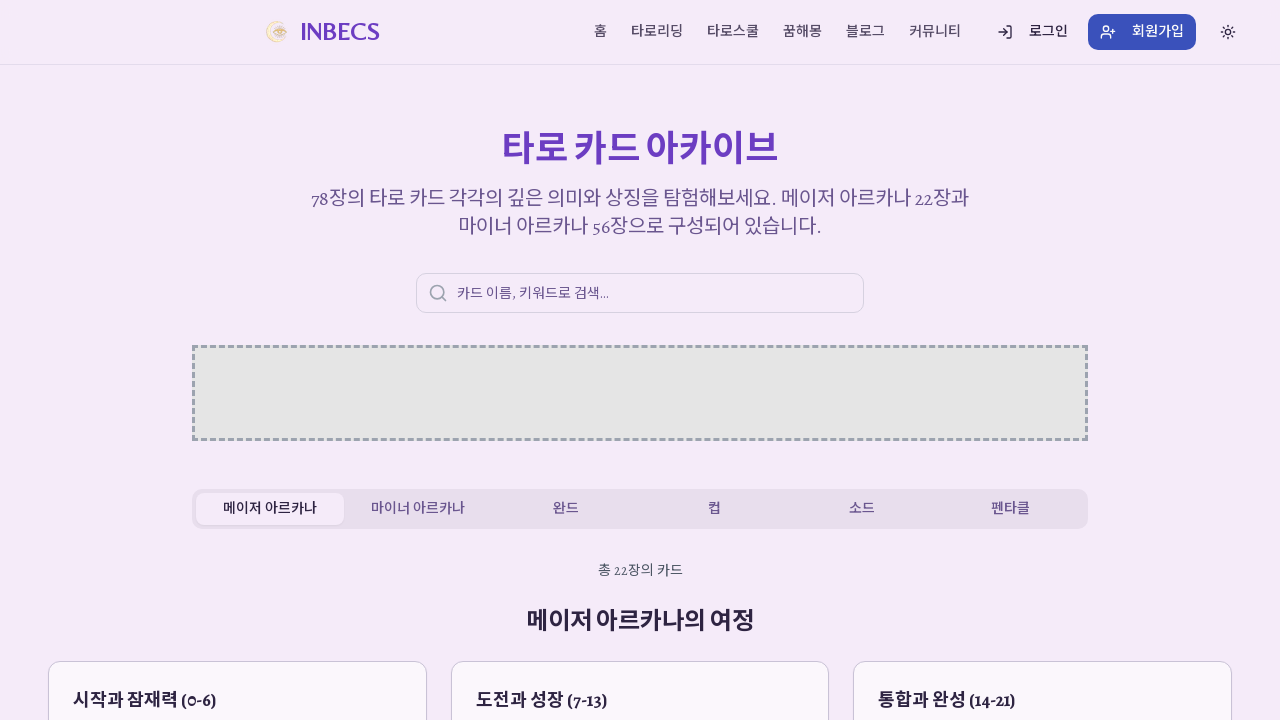

Entered question '오늘의 운세는 어떨까요?' in the input field on input[type="text"], textarea >> nth=0
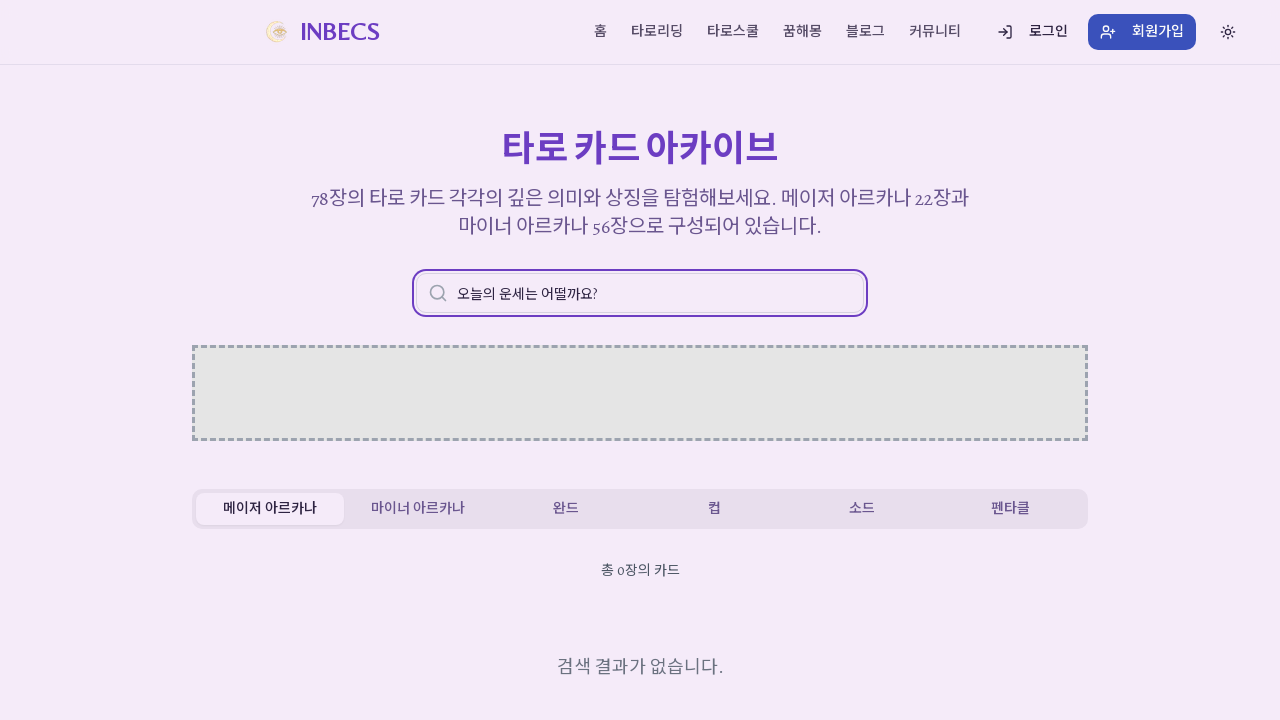

Waited 2 seconds after selecting One Card spread
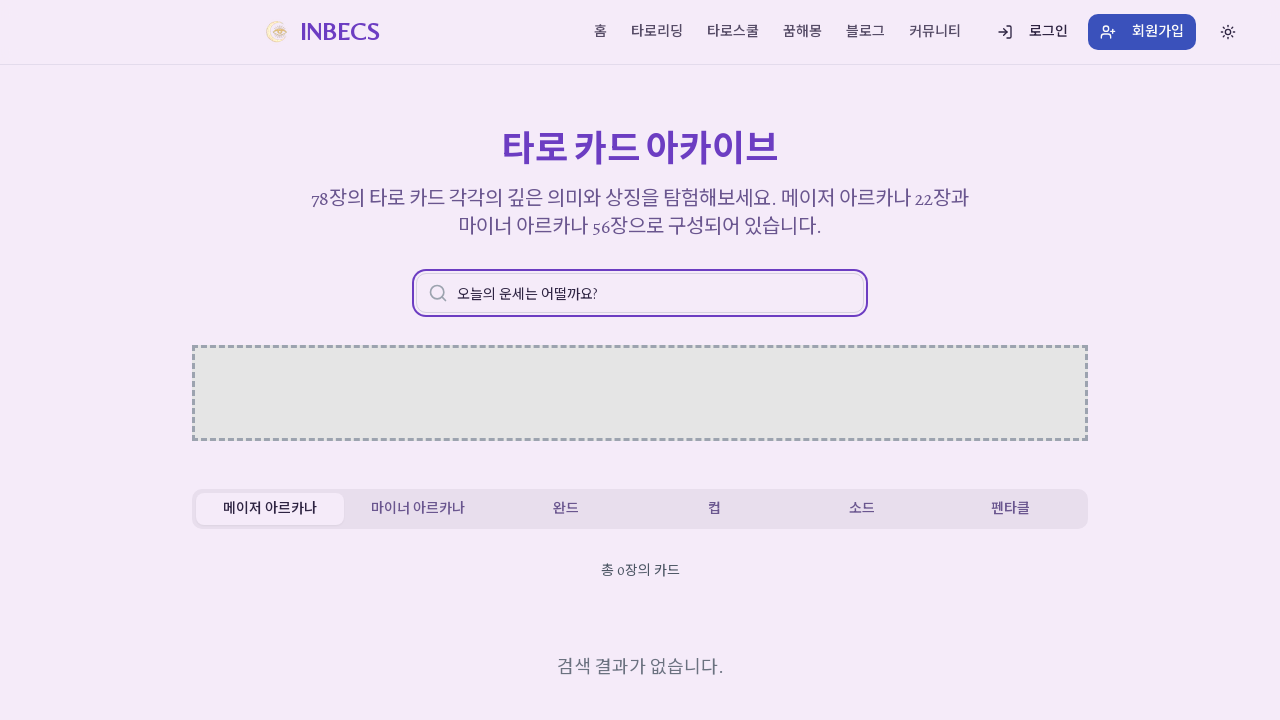

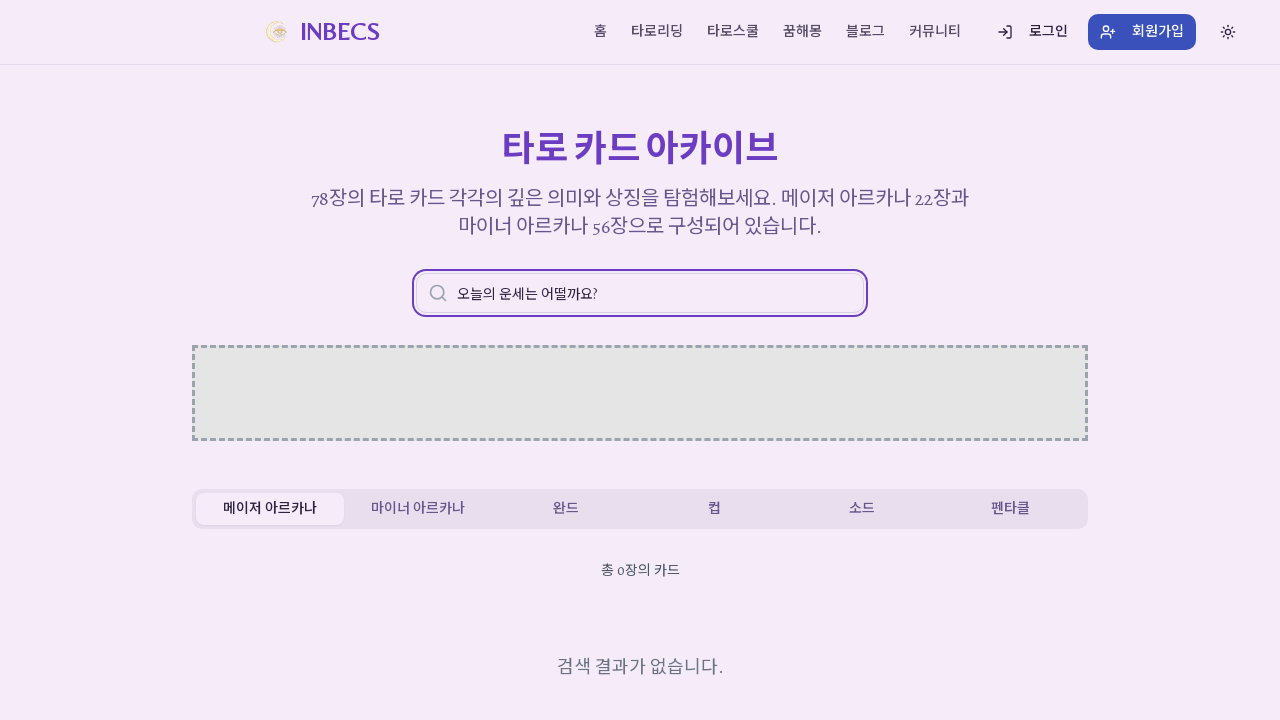